Navigates to top lists page and verifies the top language name

Starting URL: http://www.99-bottles-of-beer.net/

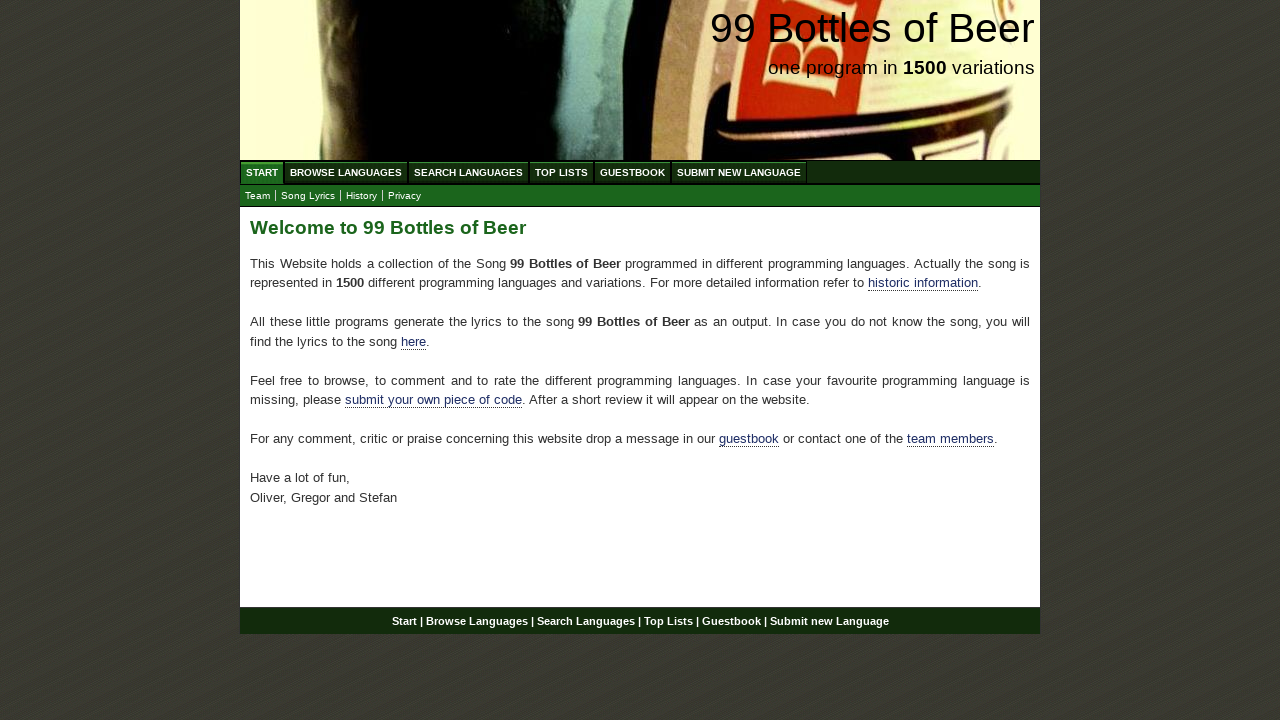

Clicked on Top Lists menu item at (562, 172) on xpath=//*[@id='menu']/li[4]/a[@href='/toplist.html']
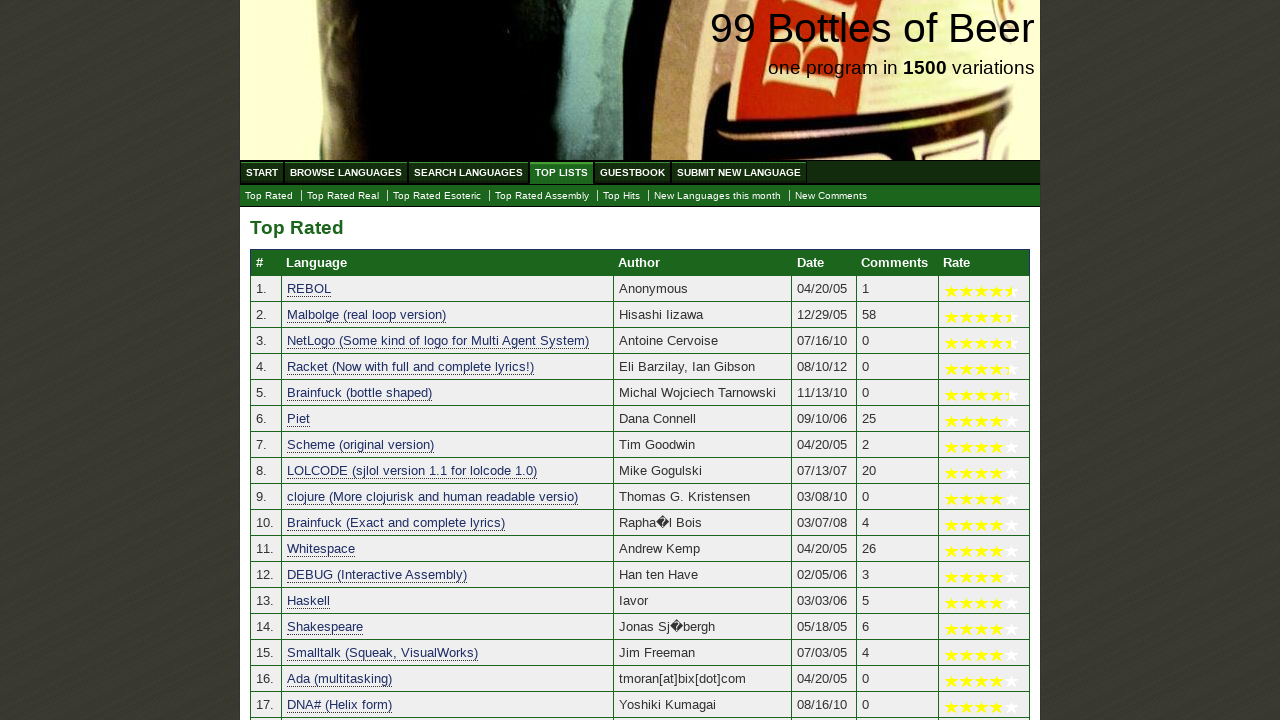

Language table loaded on top lists page
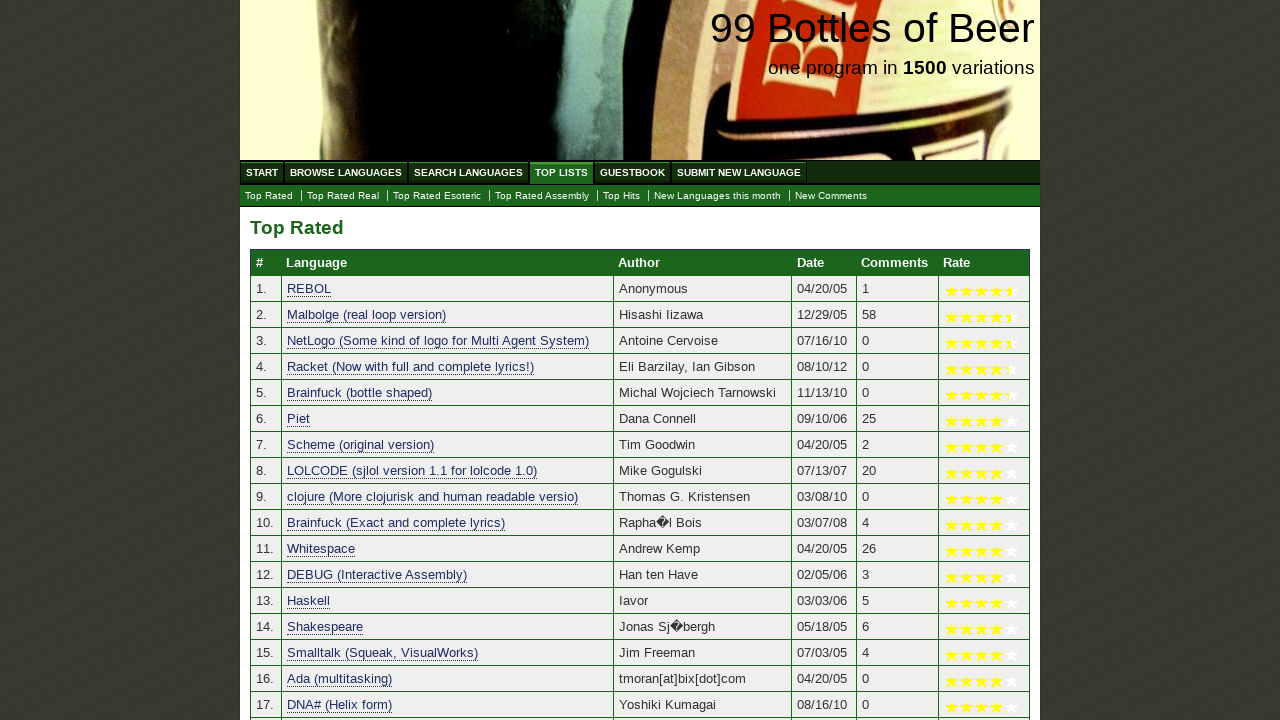

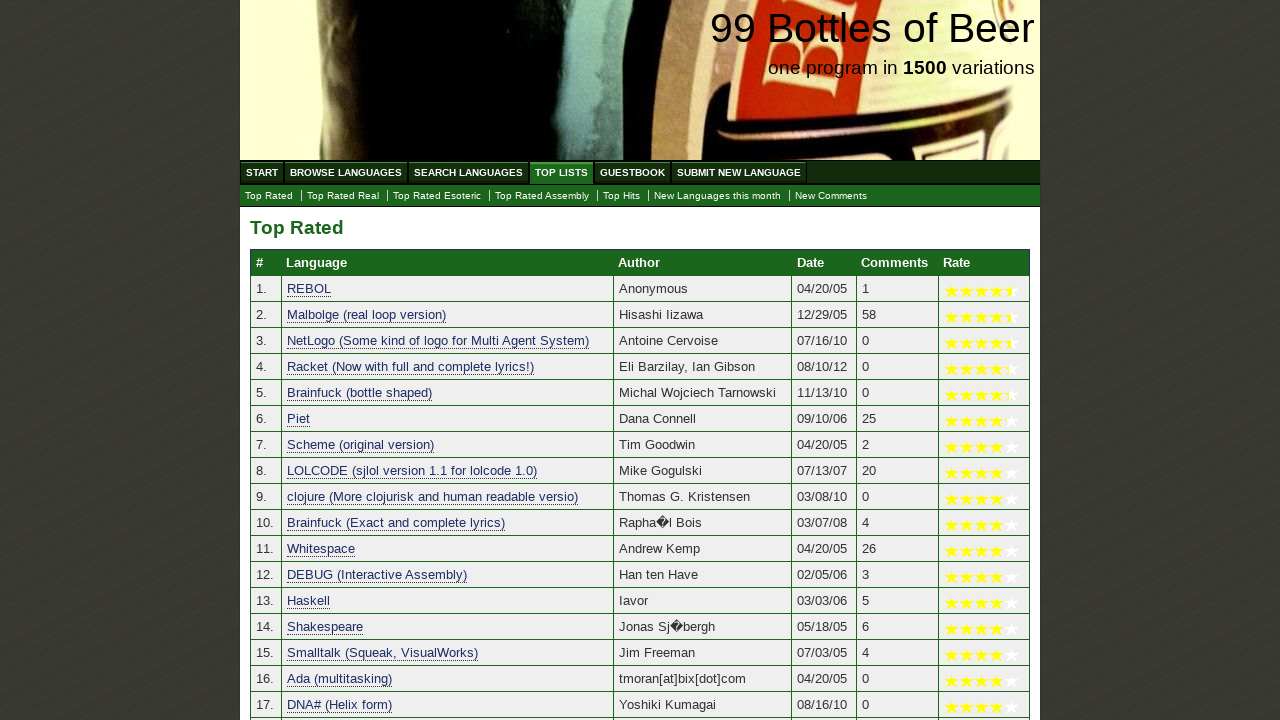